Tests selecting an option from a dropdown menu and verifying the selection is correct

Starting URL: http://the-internet.herokuapp.com/dropdown

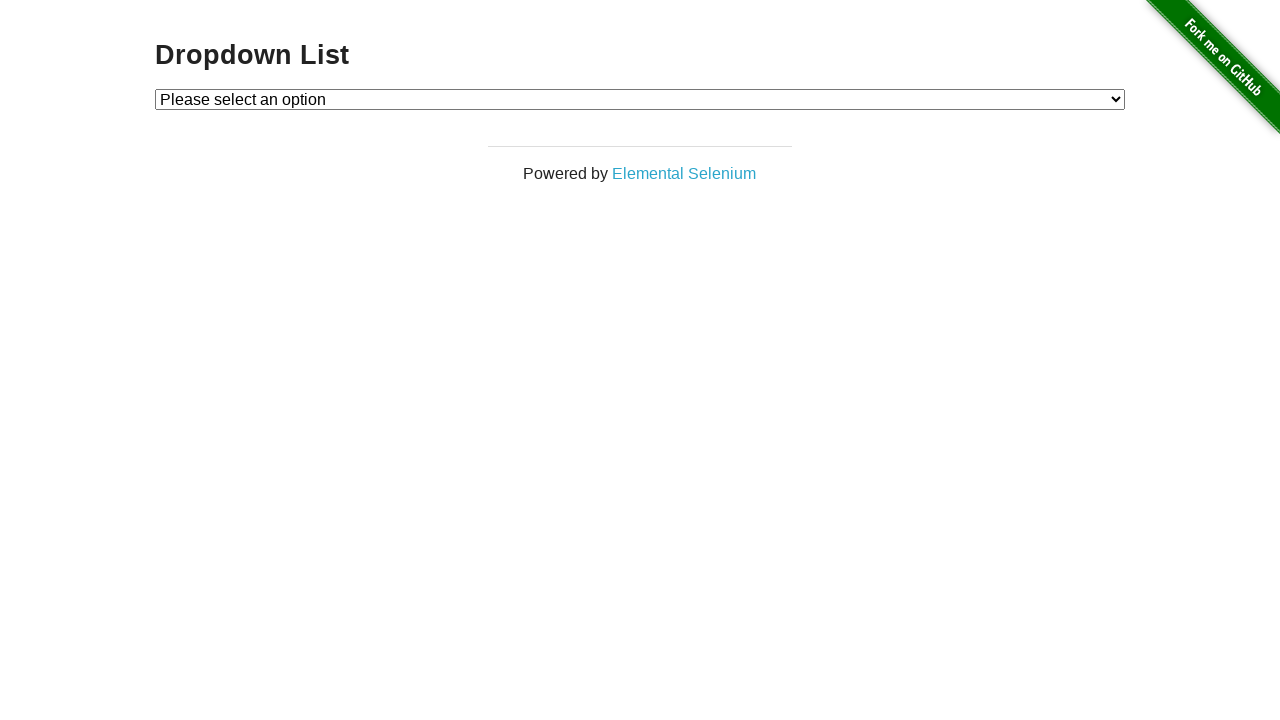

Selected 'Option 1' from dropdown menu on #dropdown
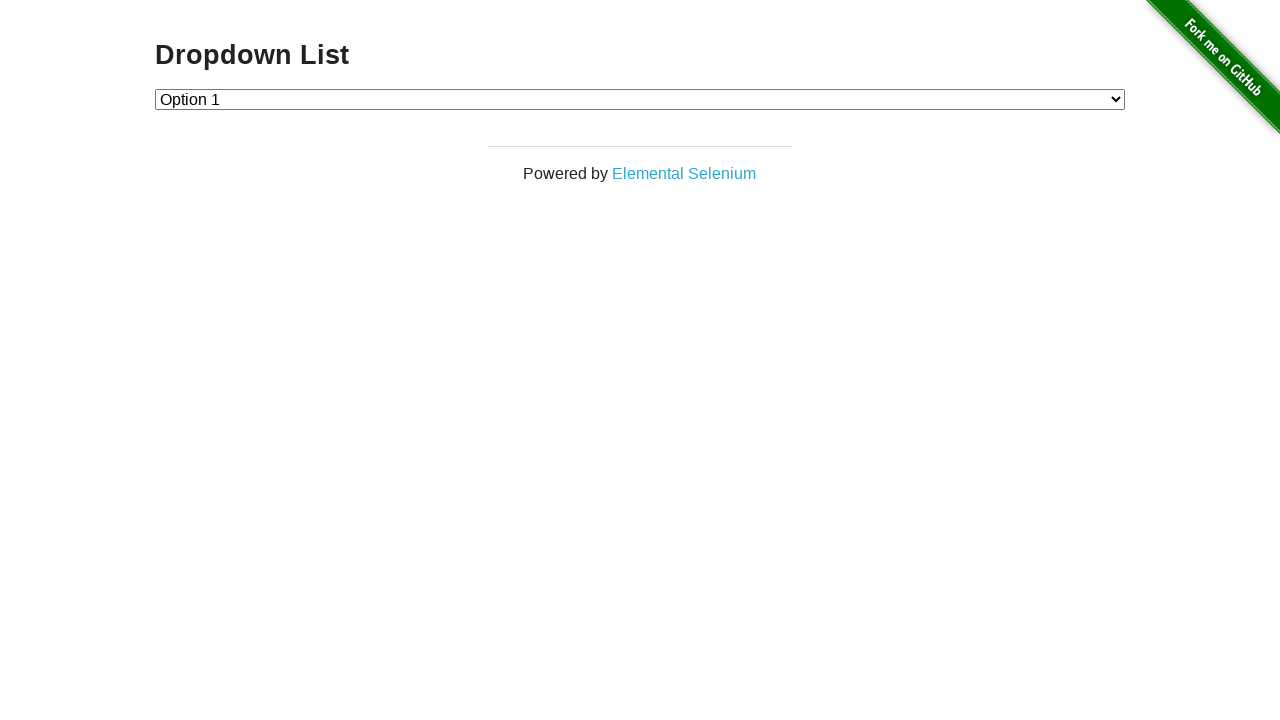

Retrieved the selected dropdown value
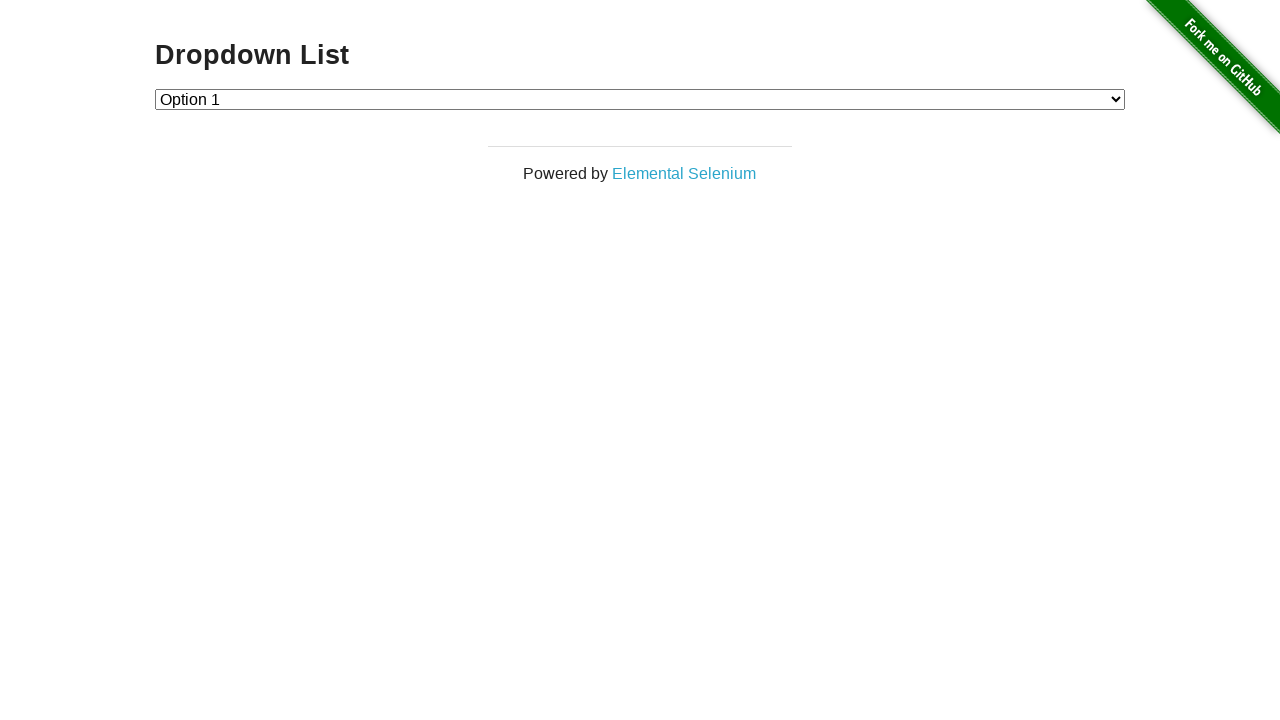

Verified dropdown selection is '1'
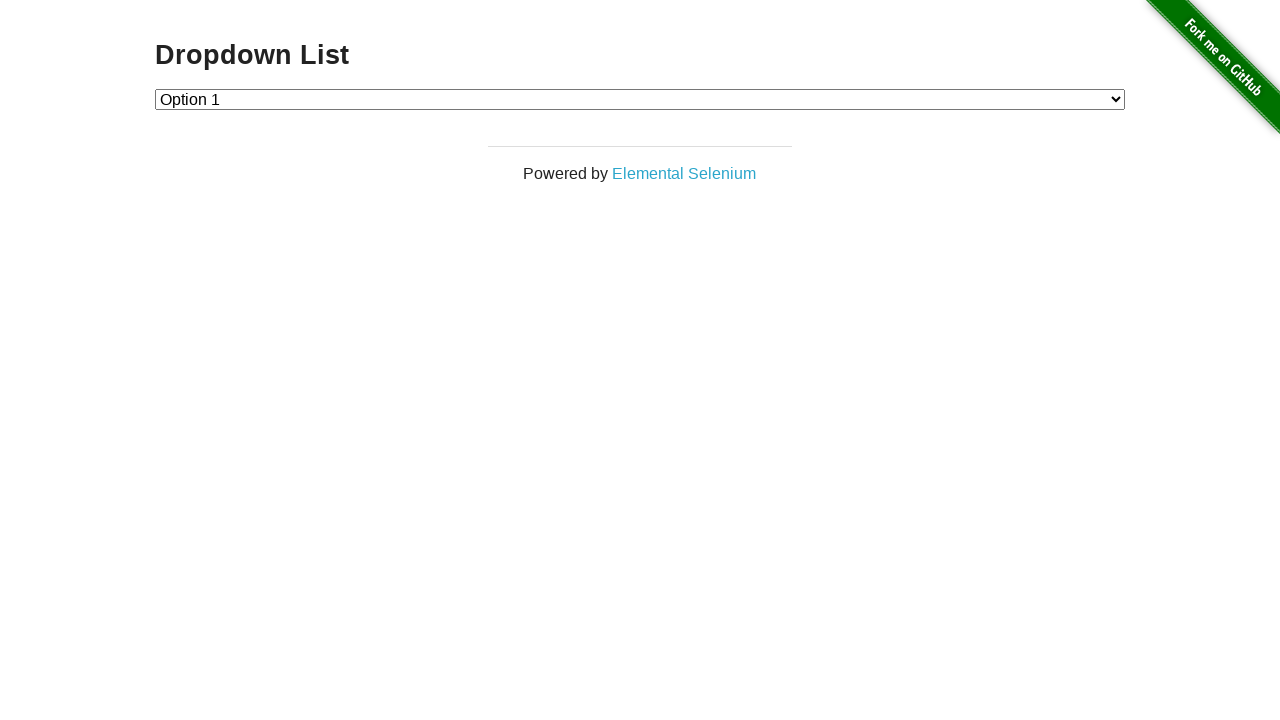

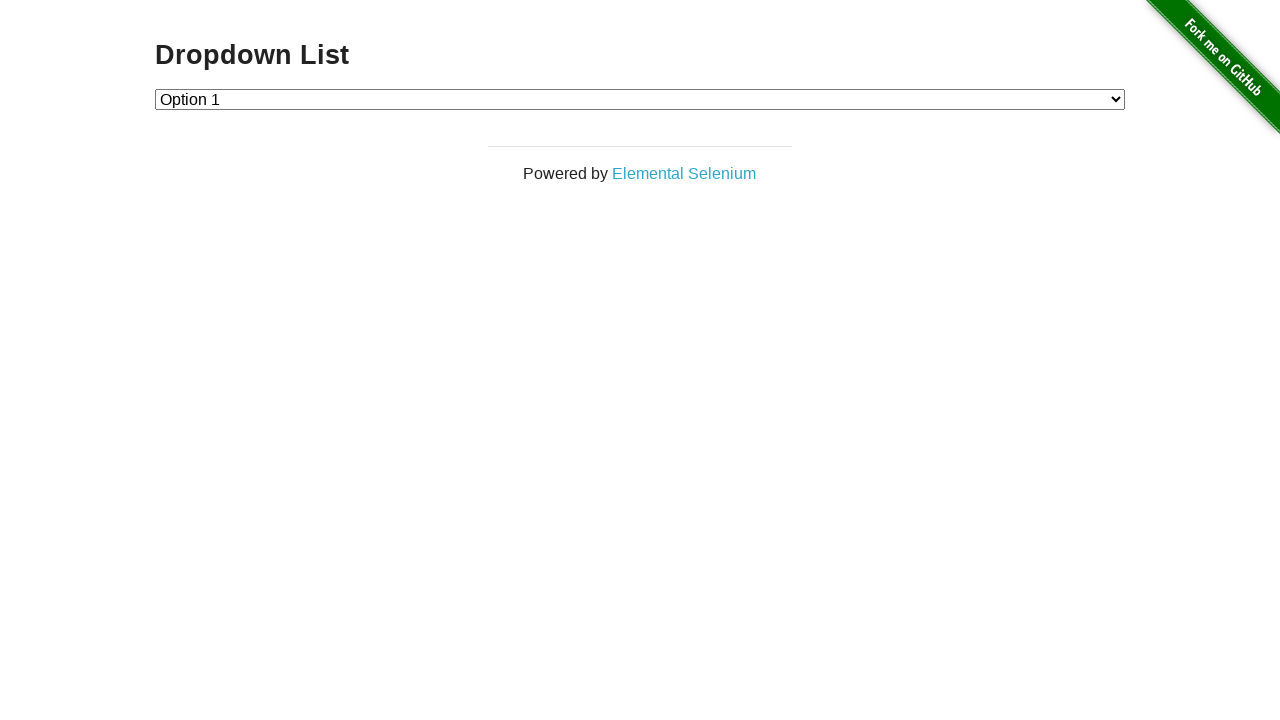